Tests tooltip functionality by hovering over a button to reveal a tooltip message, then enters the tooltip text into an input field

Starting URL: https://demoqa.com/tool-tips

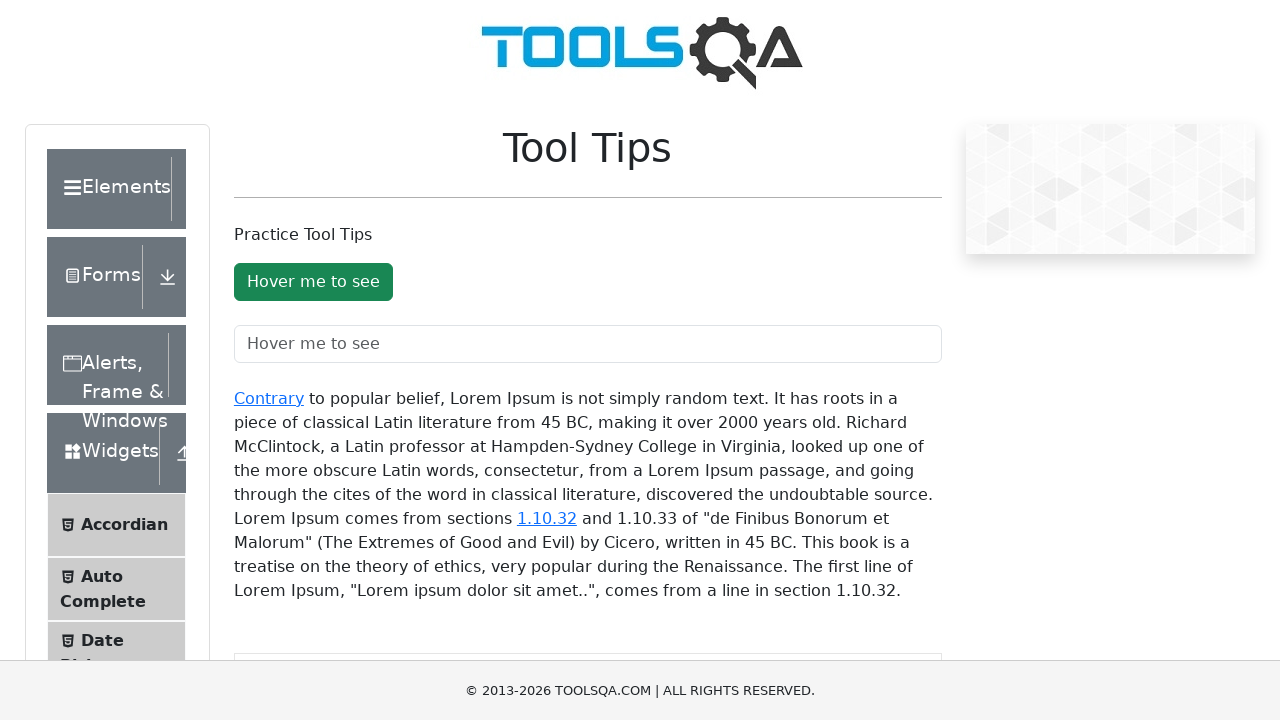

Hovered over button to trigger tooltip at (313, 282) on xpath=//button[text()='Hover me to see']
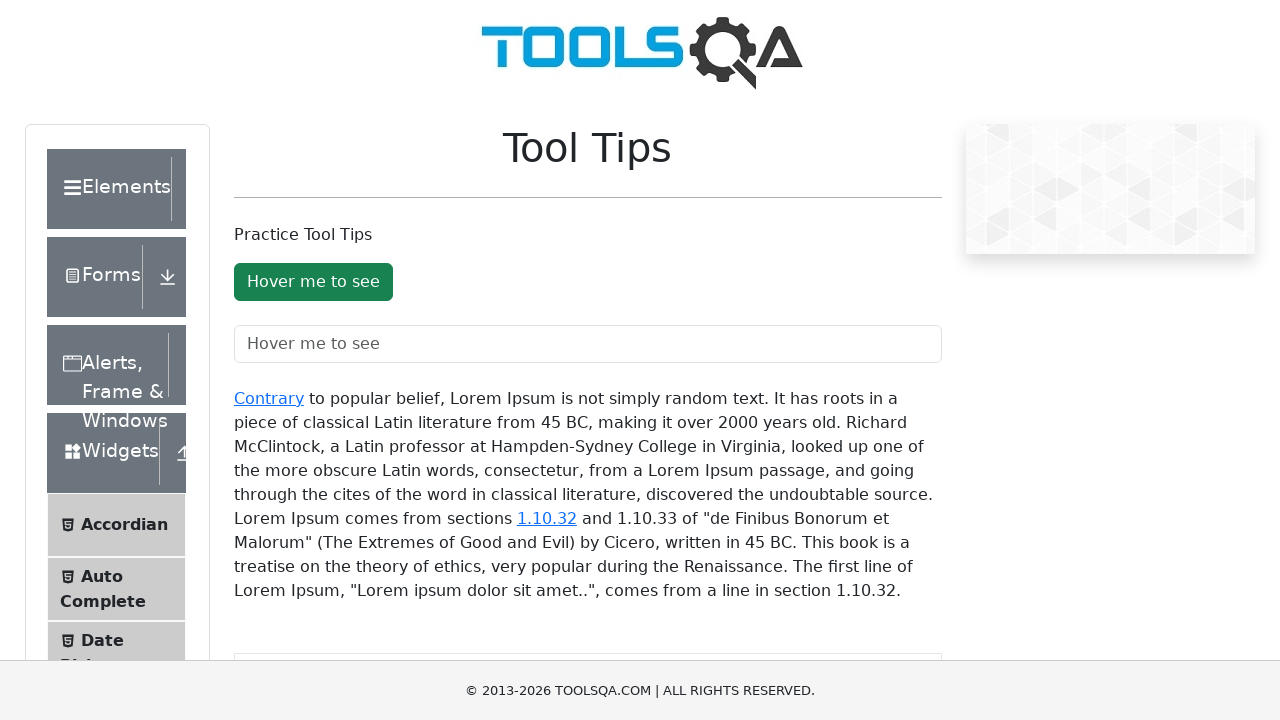

Tooltip appeared after hovering
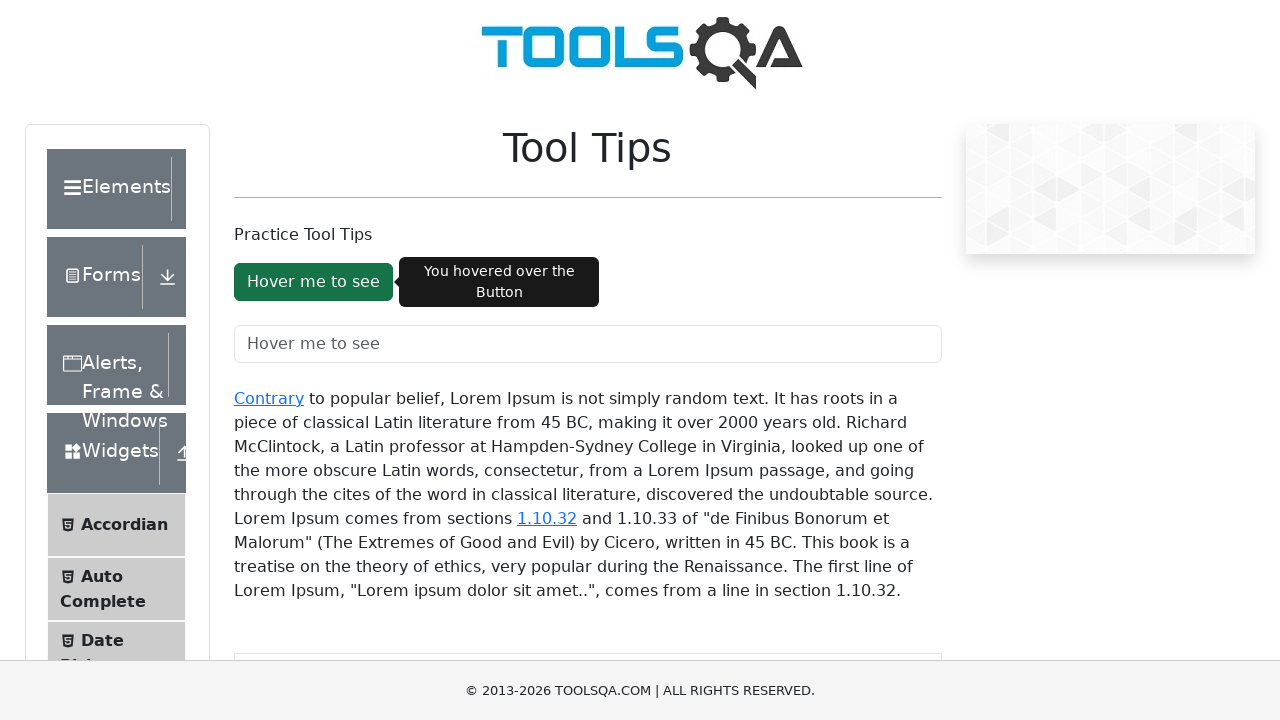

Retrieved tooltip text: 'You hovered over the Button'
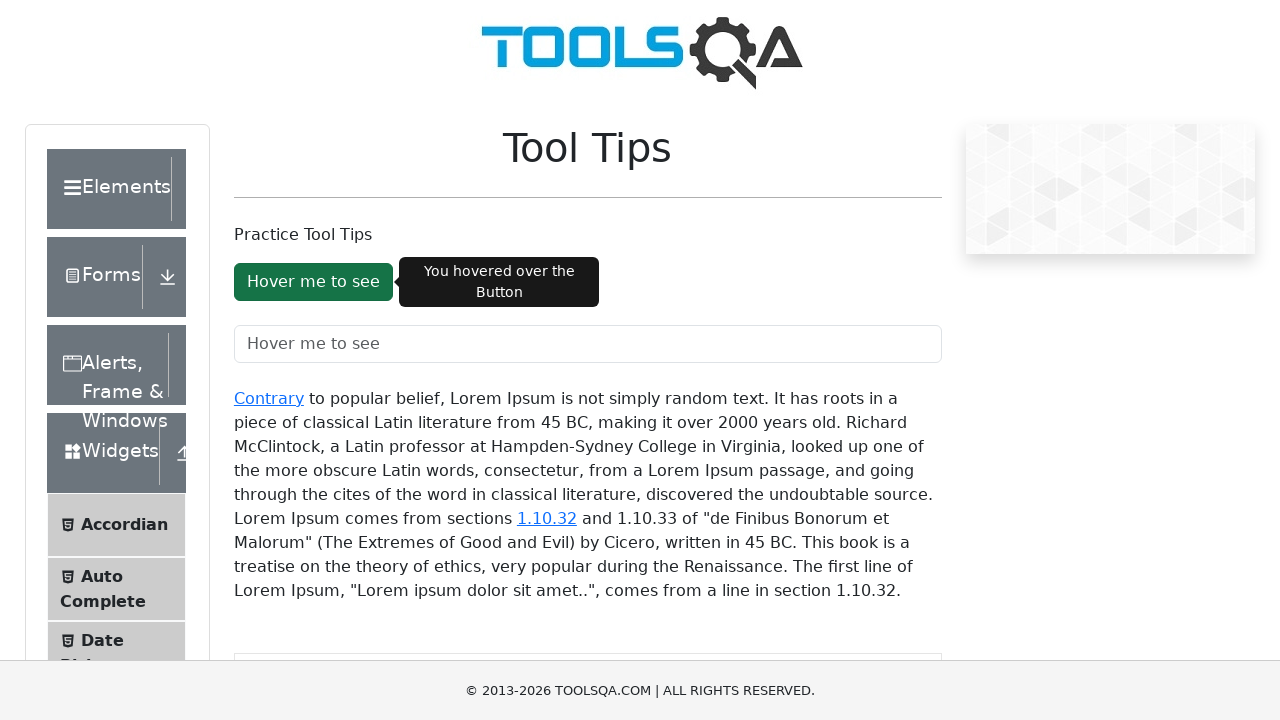

Entered tooltip text into input field on //input[@placeholder='Hover me to see']
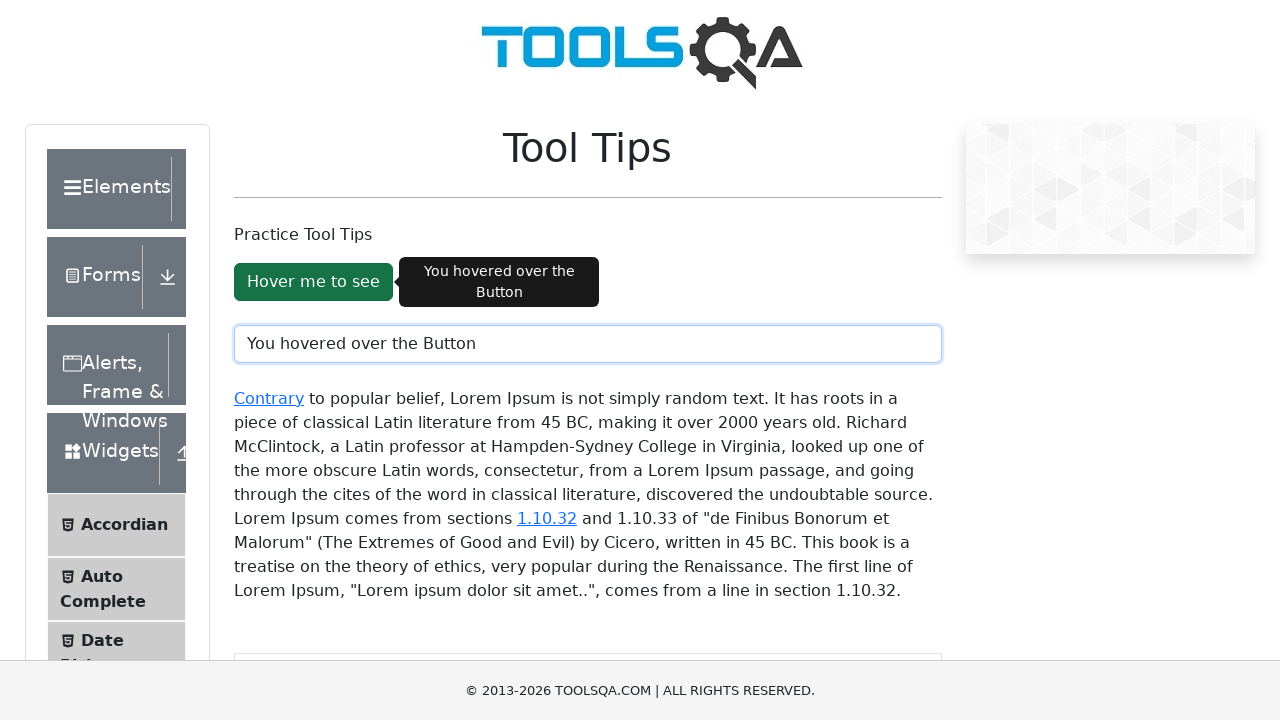

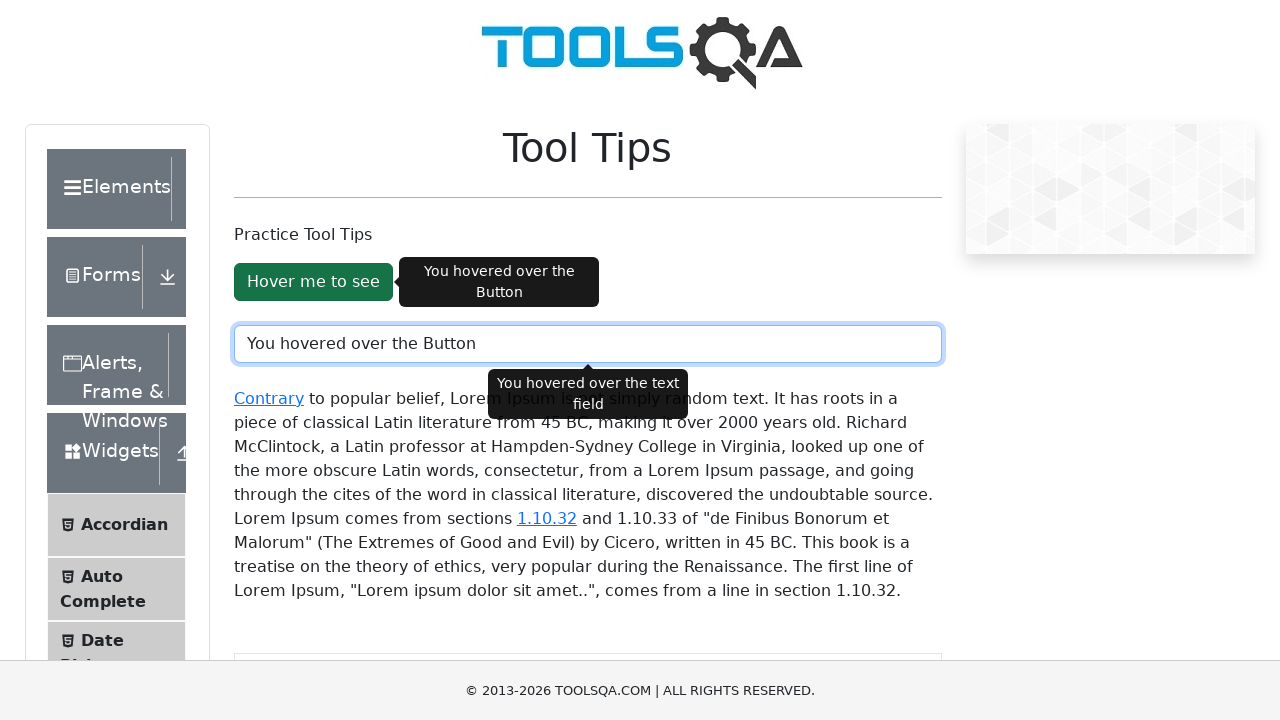